Tests inputting text into a JavaScript prompt dialog by triggering the prompt, entering text, and accepting it

Starting URL: https://the-internet.herokuapp.com/javascript_alerts

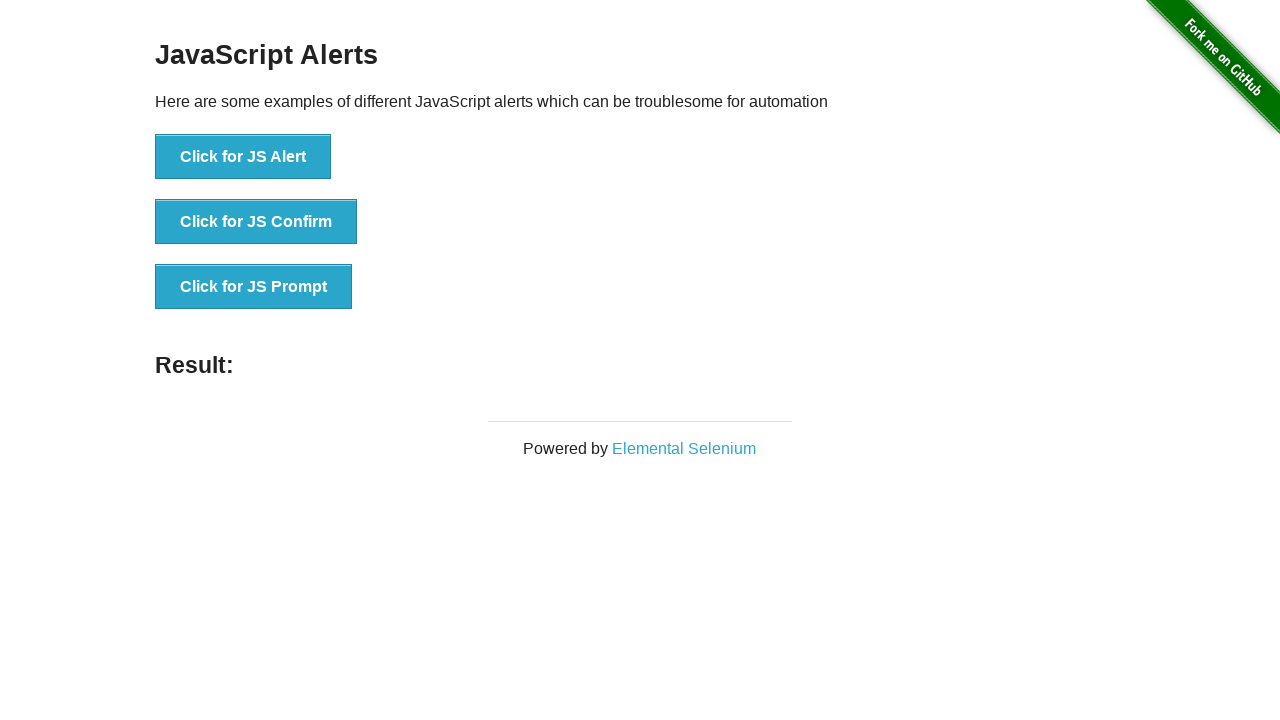

Set up dialog handler to accept prompt with text 'Anh Tester Demo Alert'
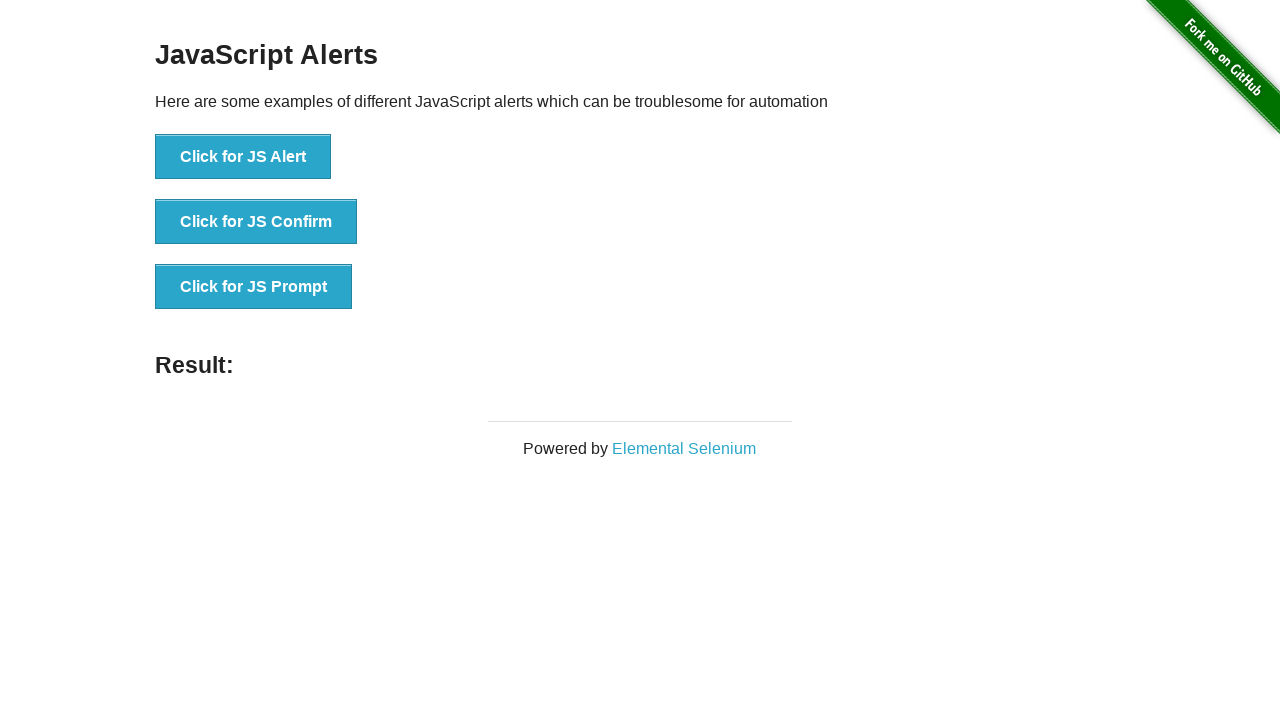

Clicked button to trigger JavaScript prompt dialog at (254, 287) on xpath=//button[normalize-space()='Click for JS Prompt']
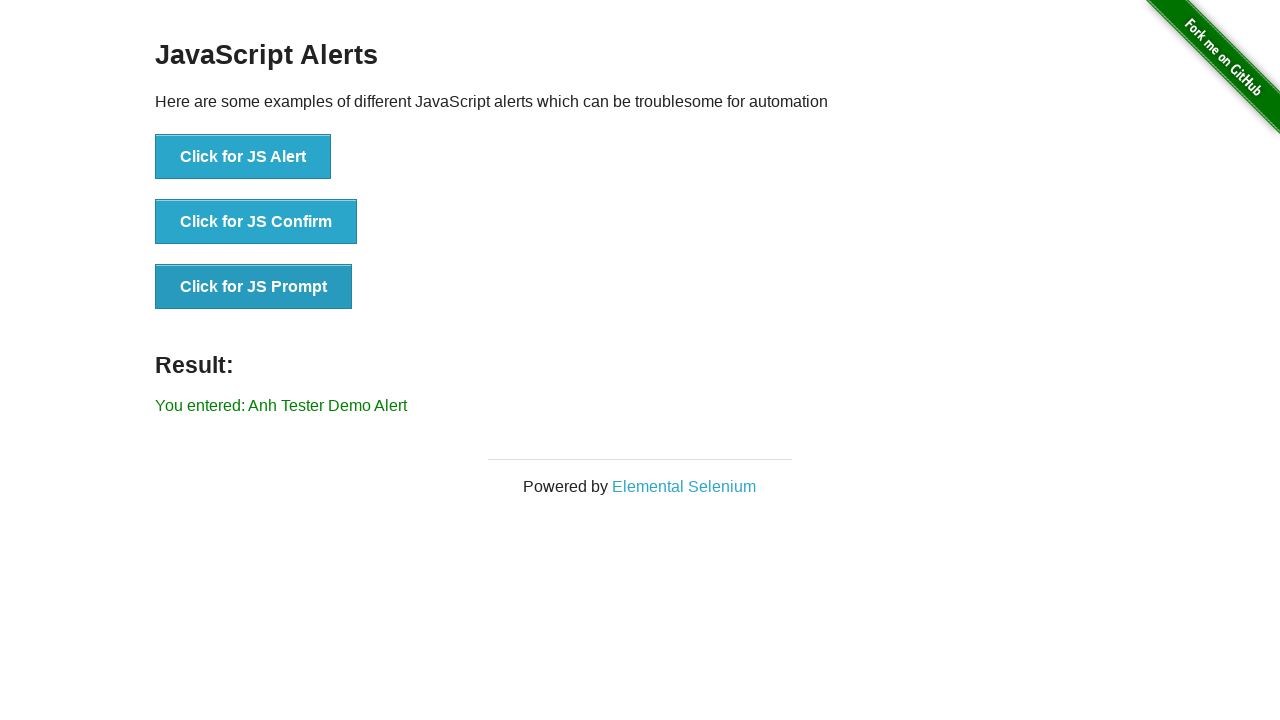

Waited for result element to appear
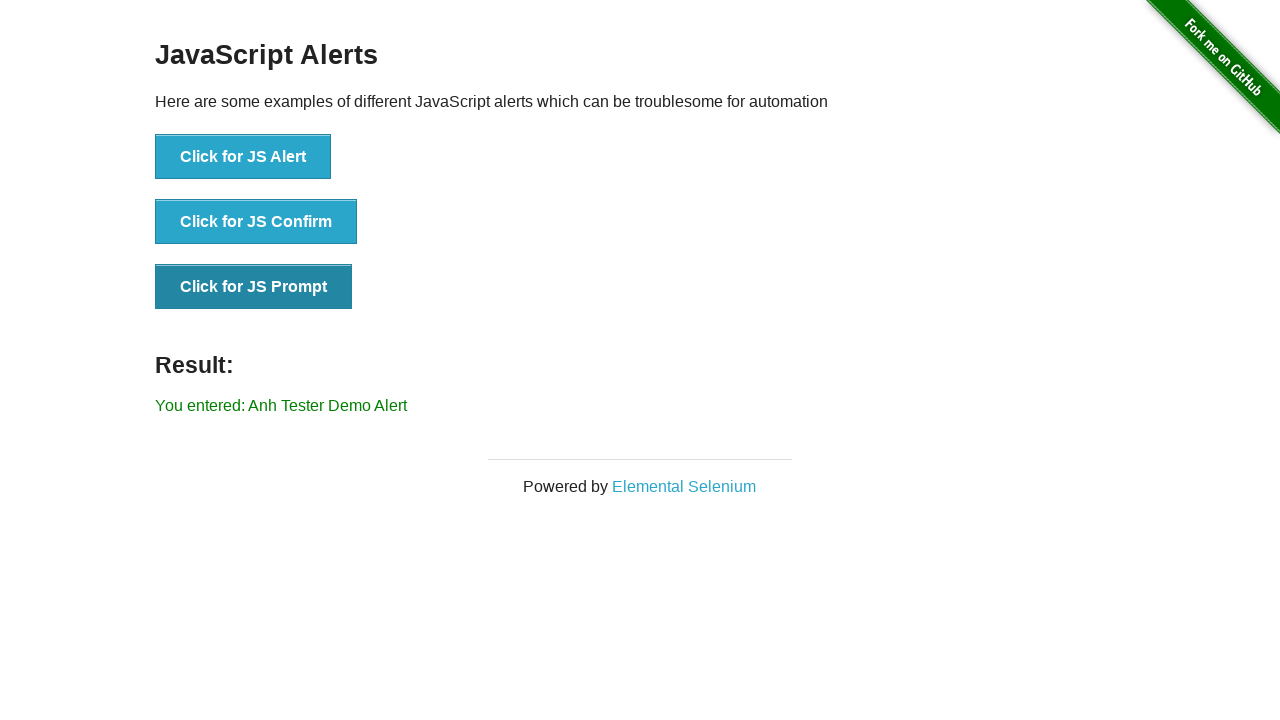

Verified result text shows 'You entered: Anh Tester Demo Alert'
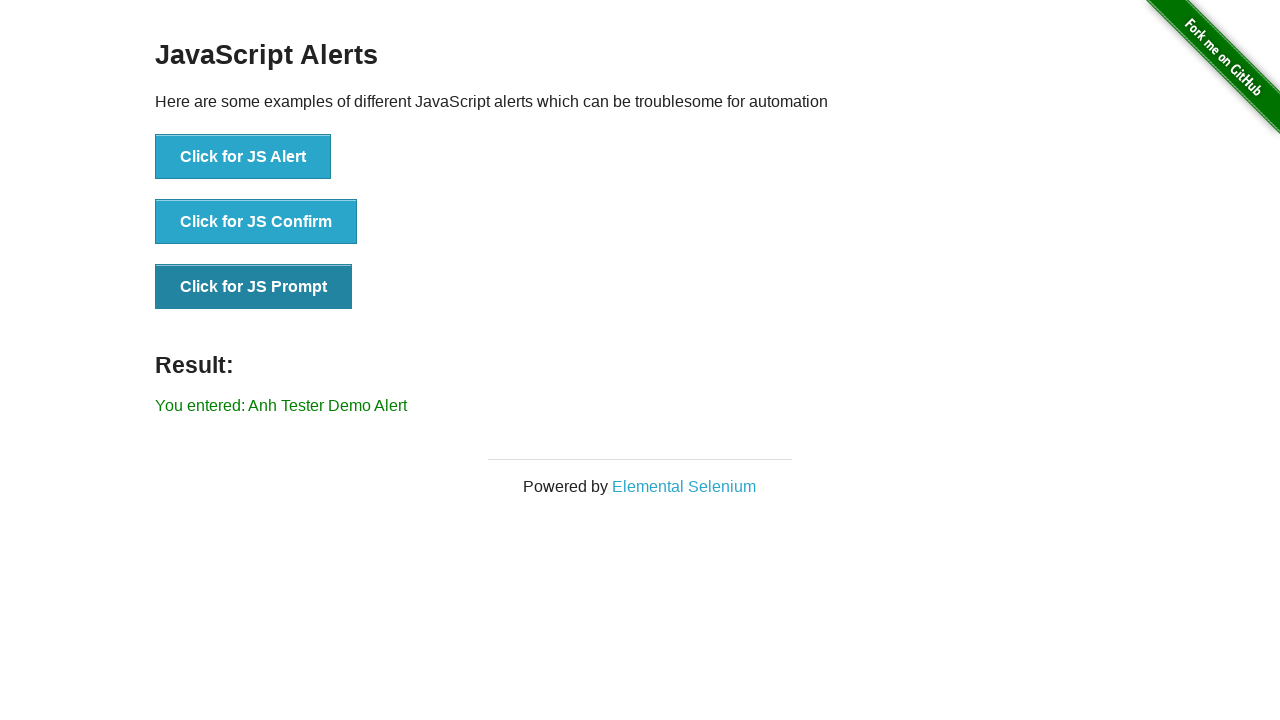

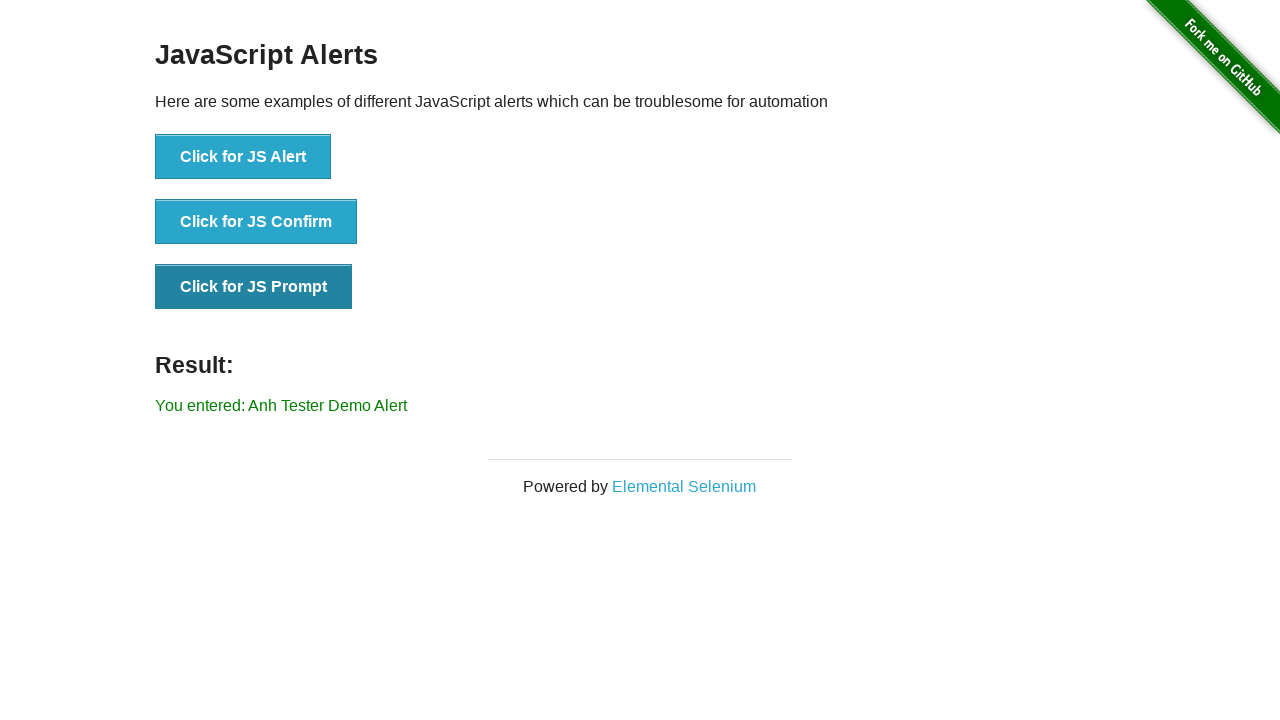